Tests alert functionality with a text input by navigating to the alert demo page, triggering a prompt alert, entering text, and verifying the result message

Starting URL: http://demo.automationtesting.in/Alerts.html

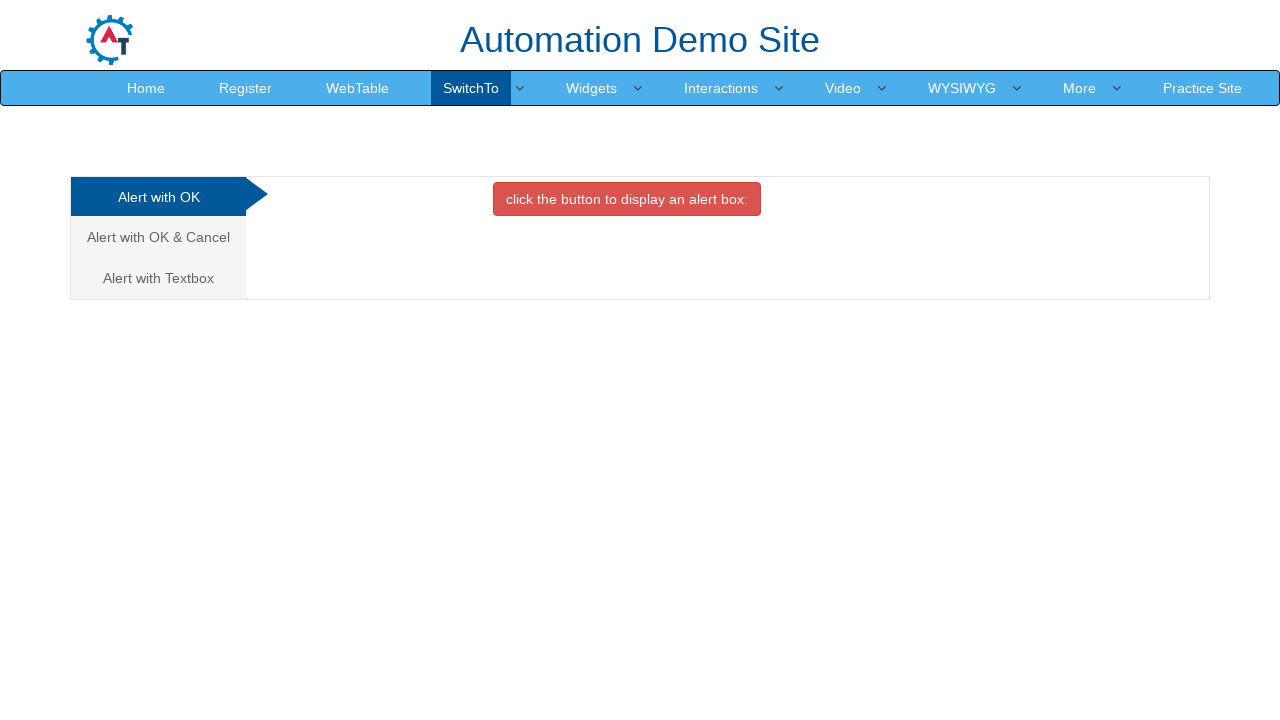

Clicked on 'Alert with Textbox' tab at (158, 278) on xpath=//a[contains(text(),'Alert with Textbox')]
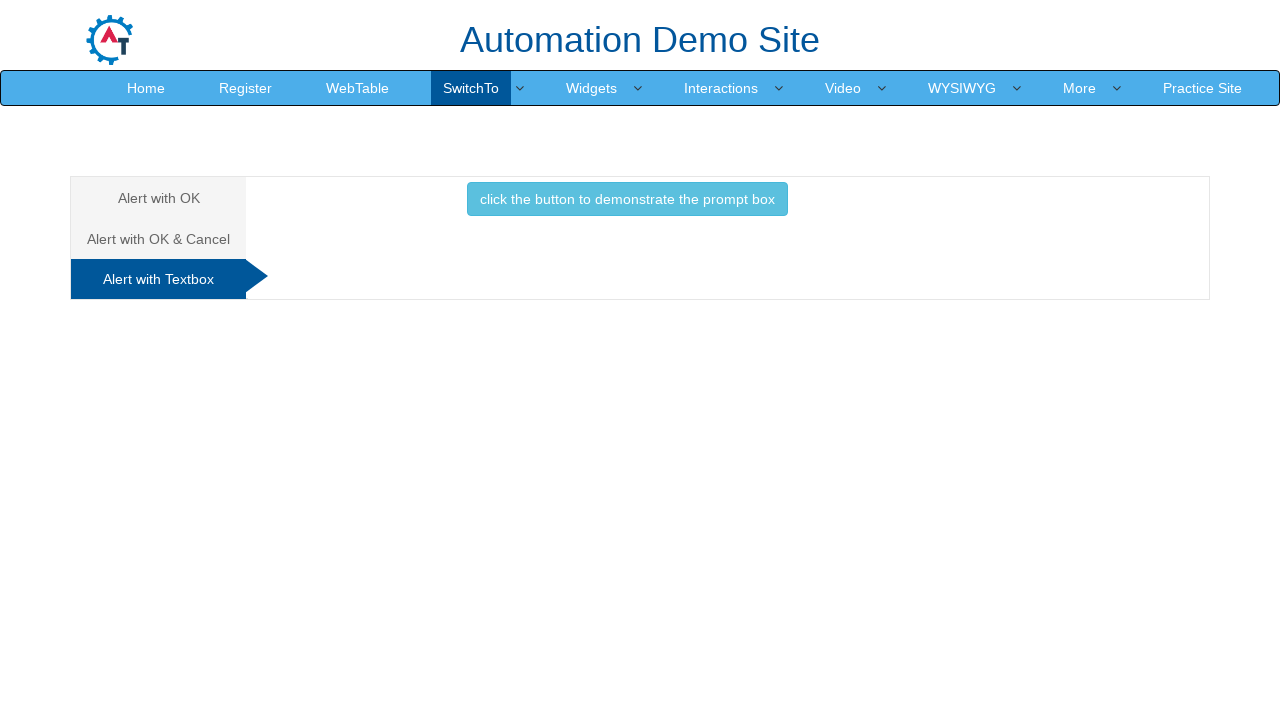

Clicked button to trigger prompt alert at (627, 199) on xpath=//button[@class='btn btn-info']
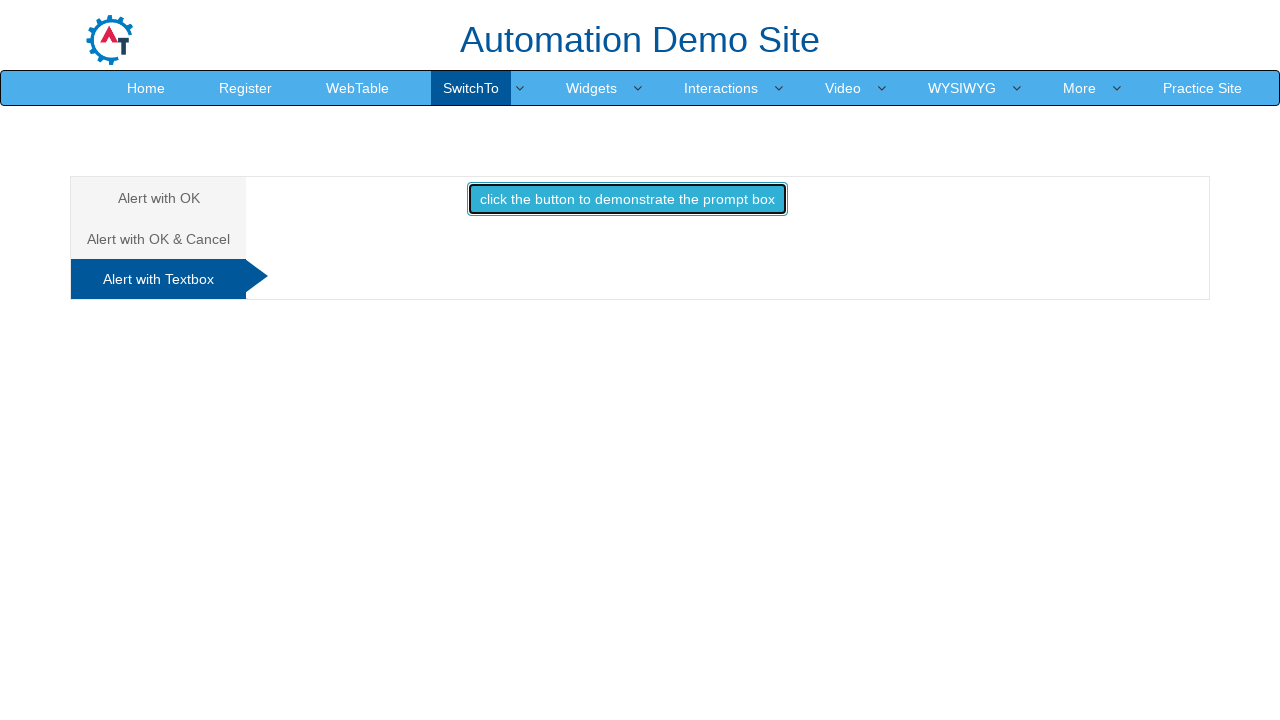

Set up dialog handler to accept prompt with text 'Aarti'
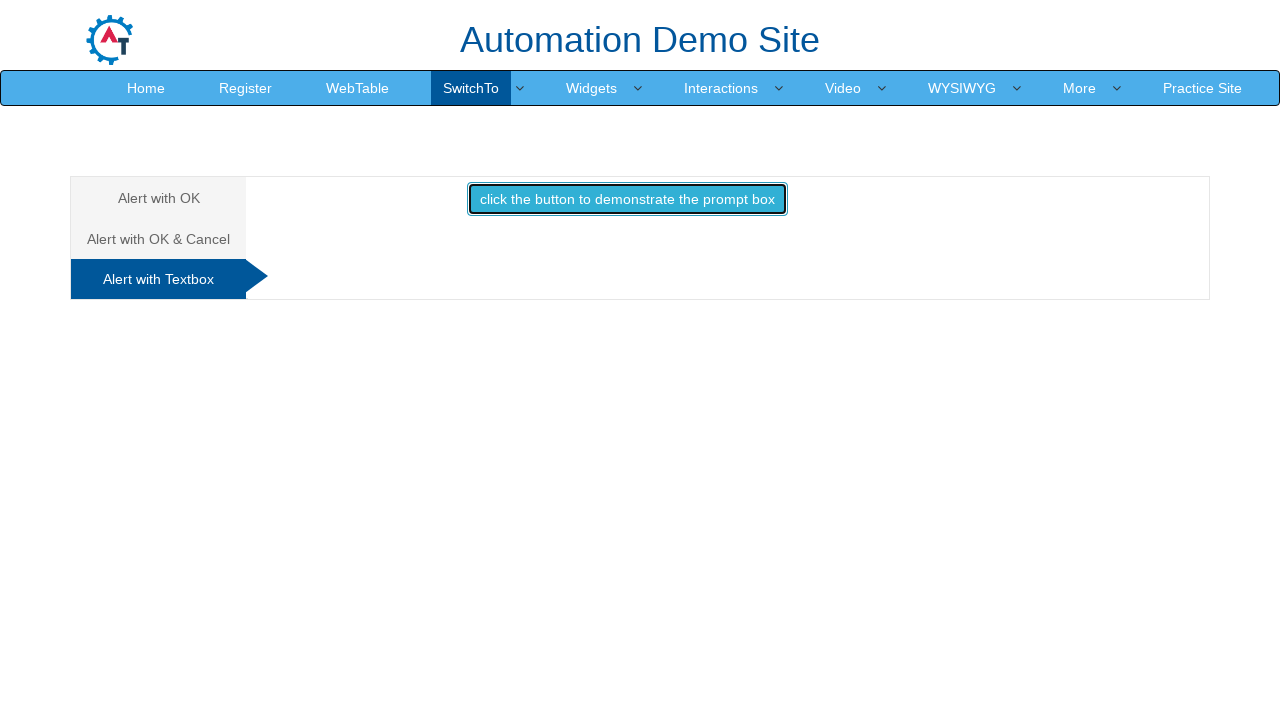

Clicked button again to trigger prompt alert after handler setup at (627, 199) on xpath=//button[@class='btn btn-info']
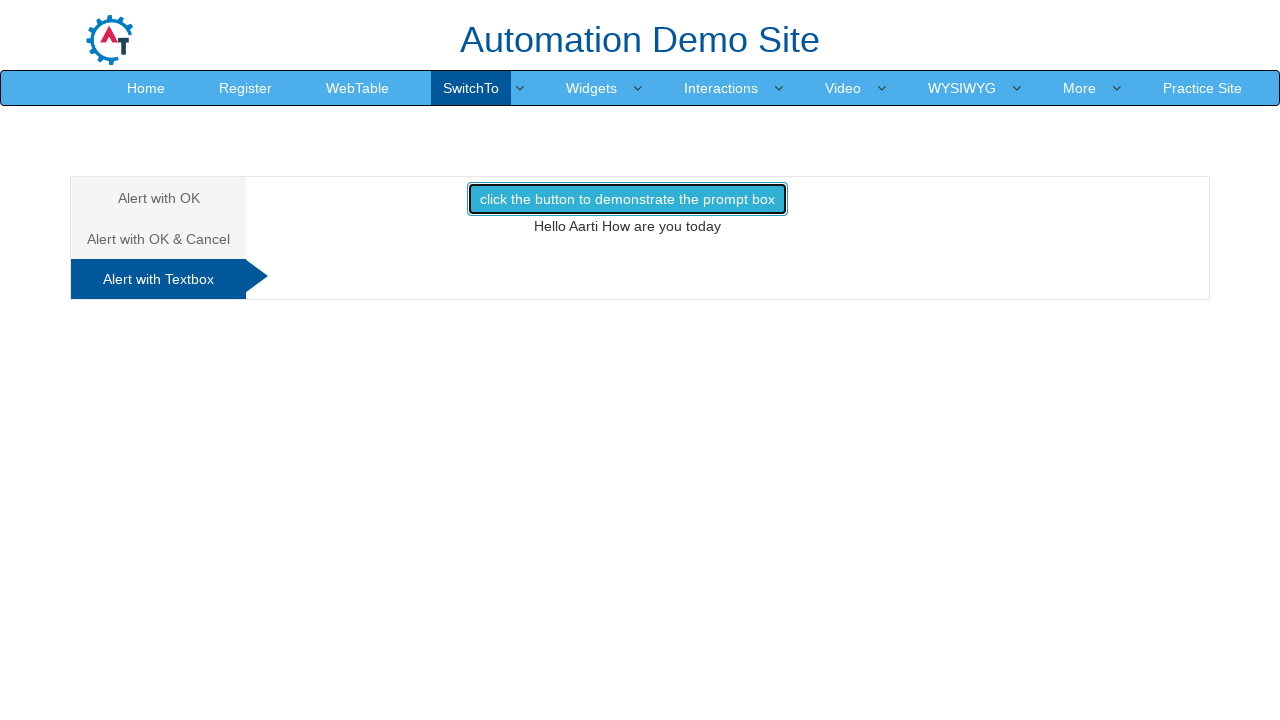

Verified result message is displayed
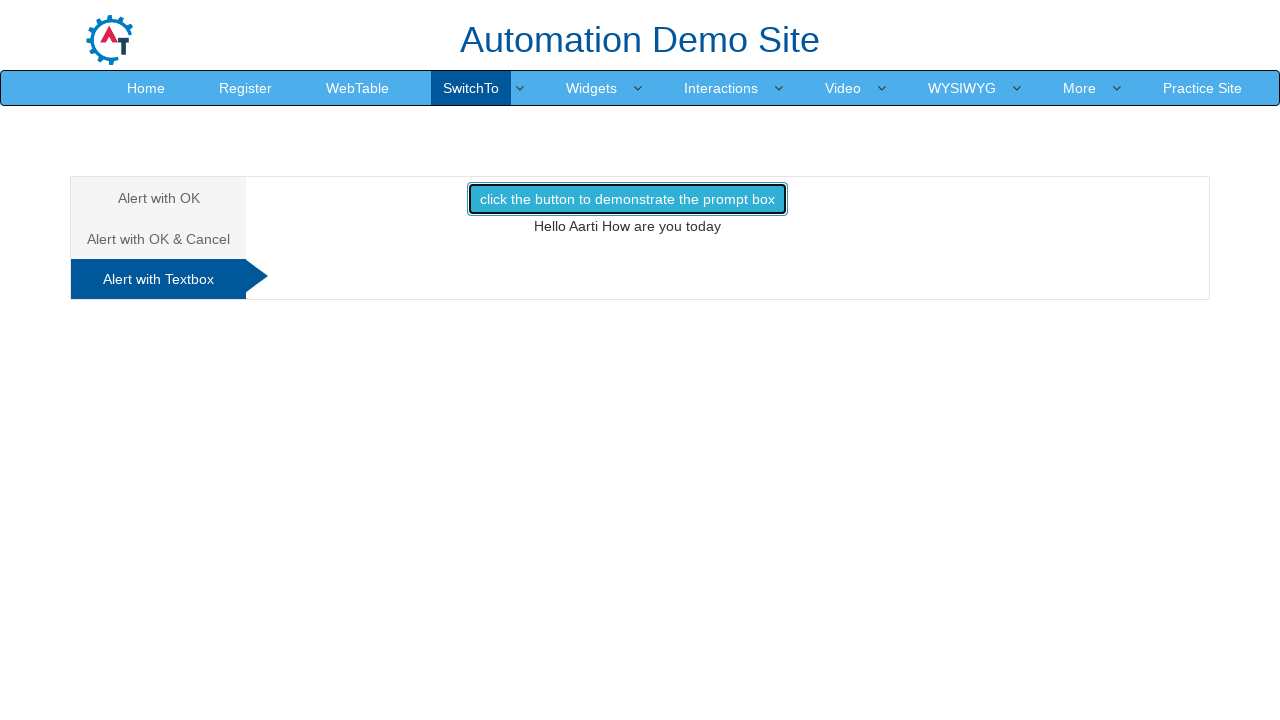

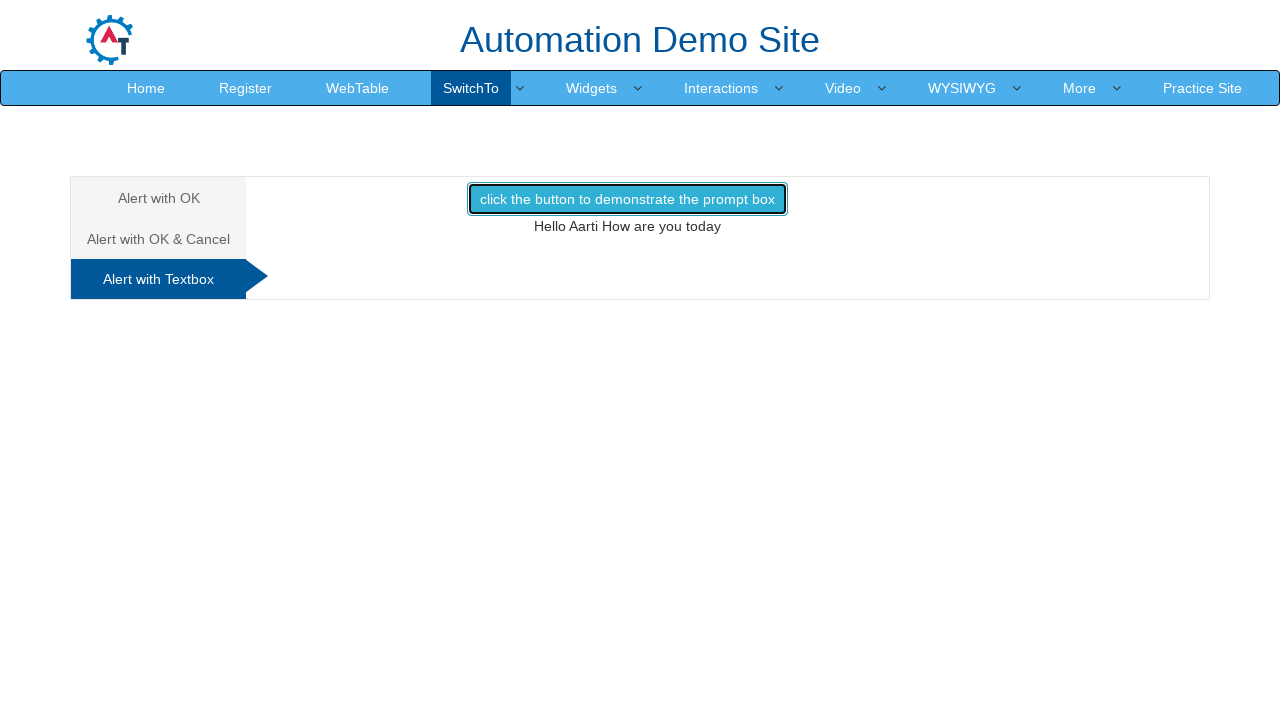